Tests scrolling functionality on a webpage and within a table, then validates the sum of values in a table column against a displayed total

Starting URL: https://rahulshettyacademy.com/AutomationPractice/

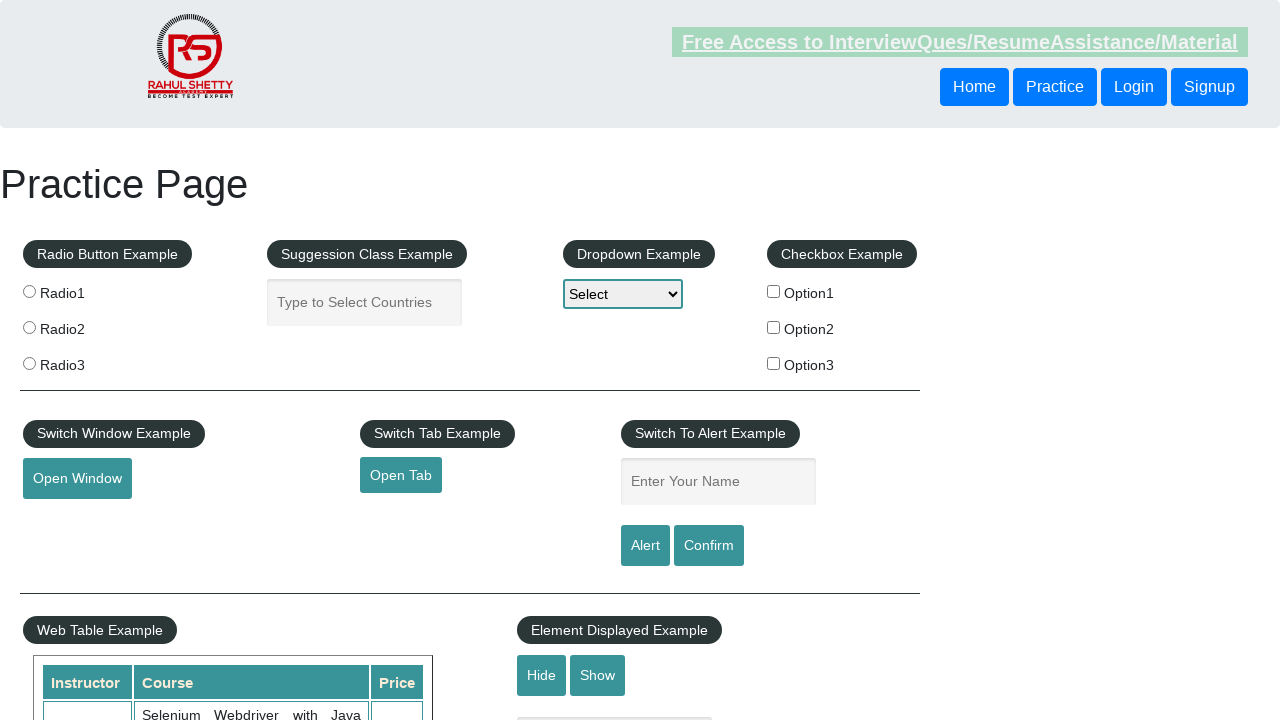

Scrolled down the page by 600 pixels
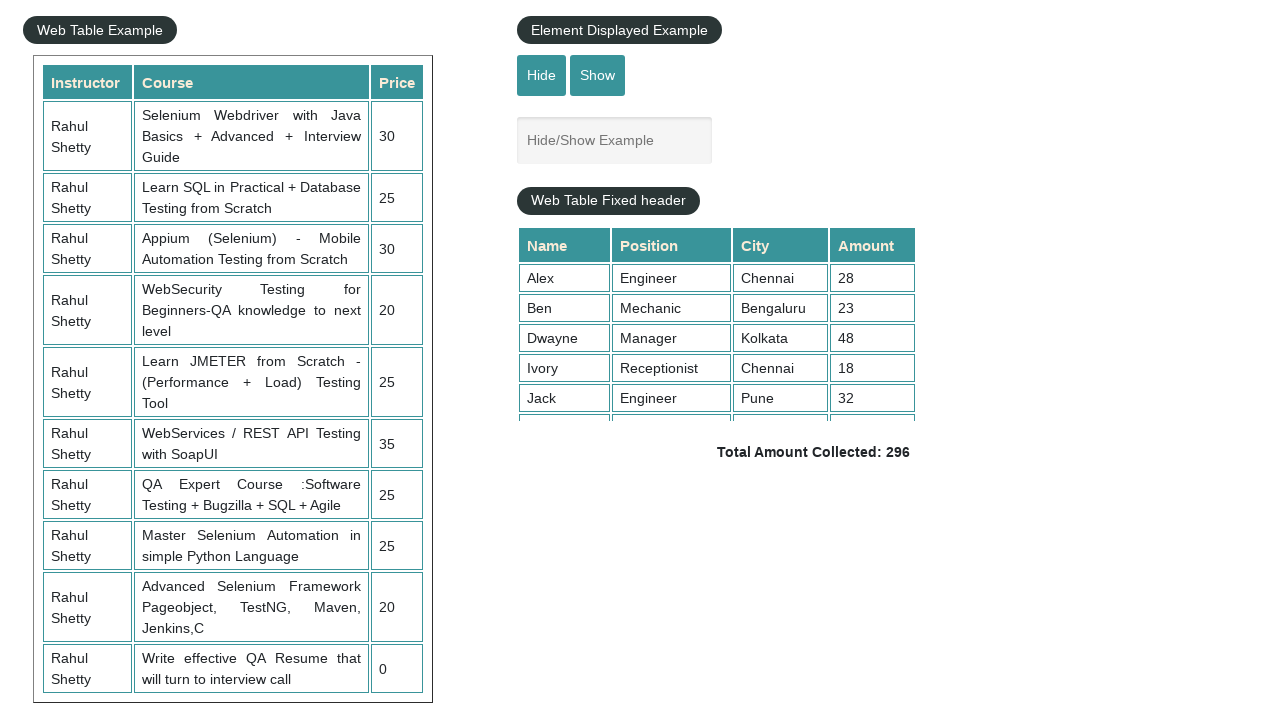

Waited 4 seconds for page to settle after scroll
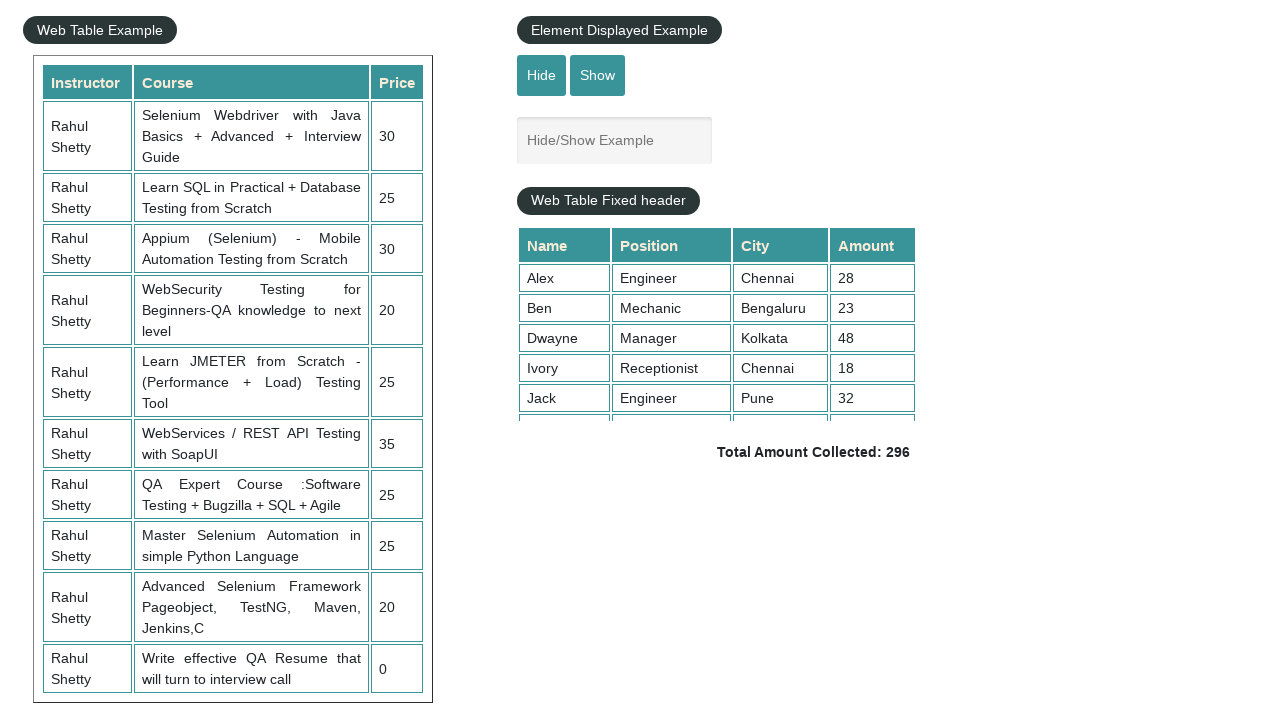

Scrolled within the fixed table header element by 6000 pixels
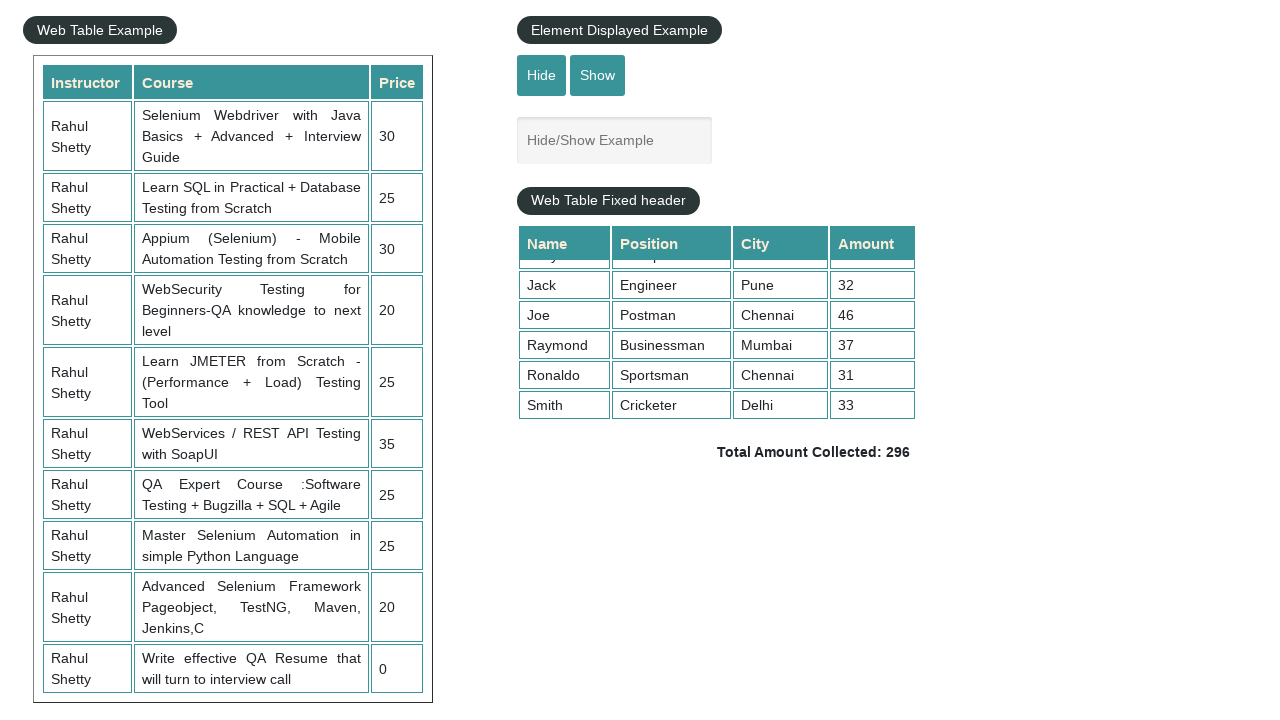

Retrieved all values from the 4th column of the table
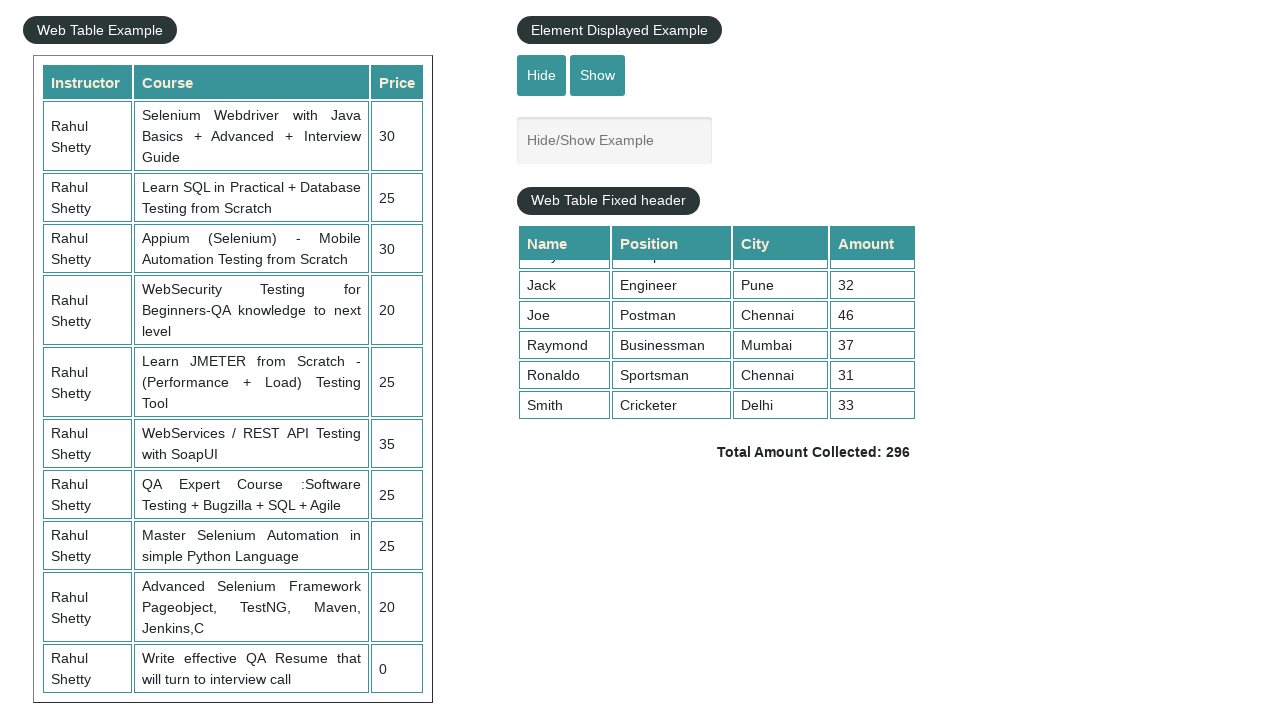

Calculated sum of all table column values: 296
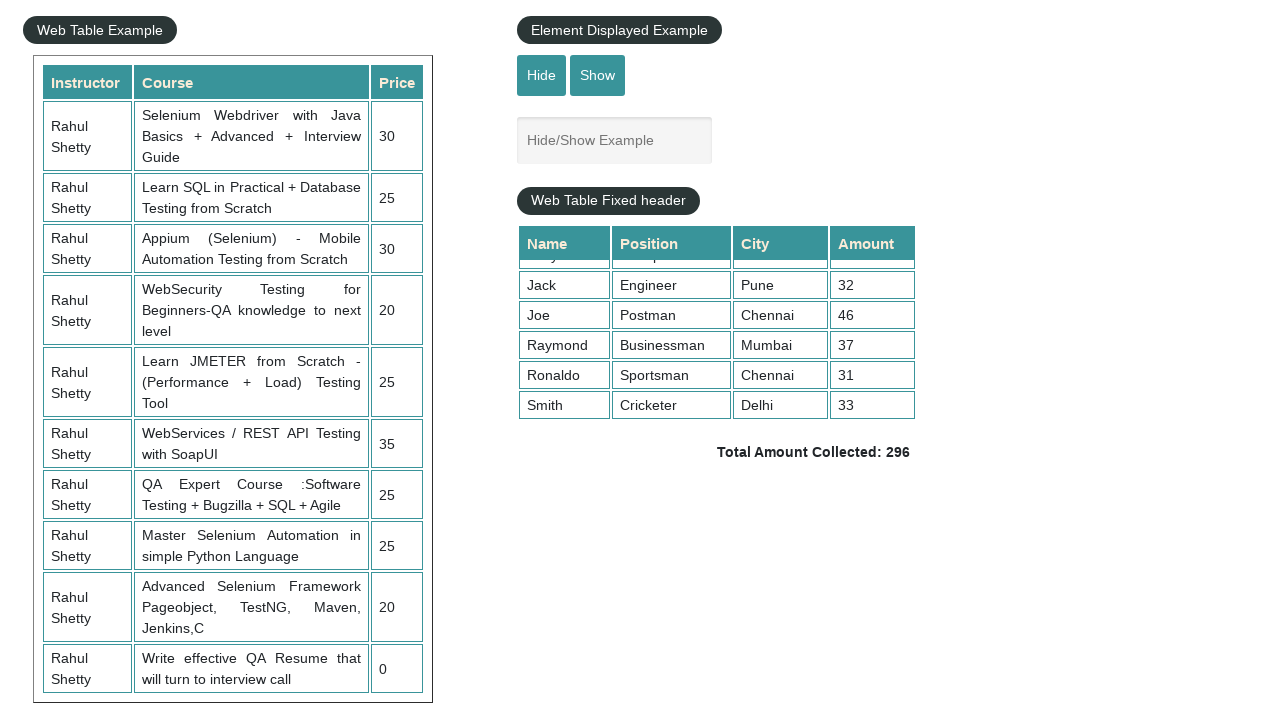

Retrieved displayed total amount from fieldset
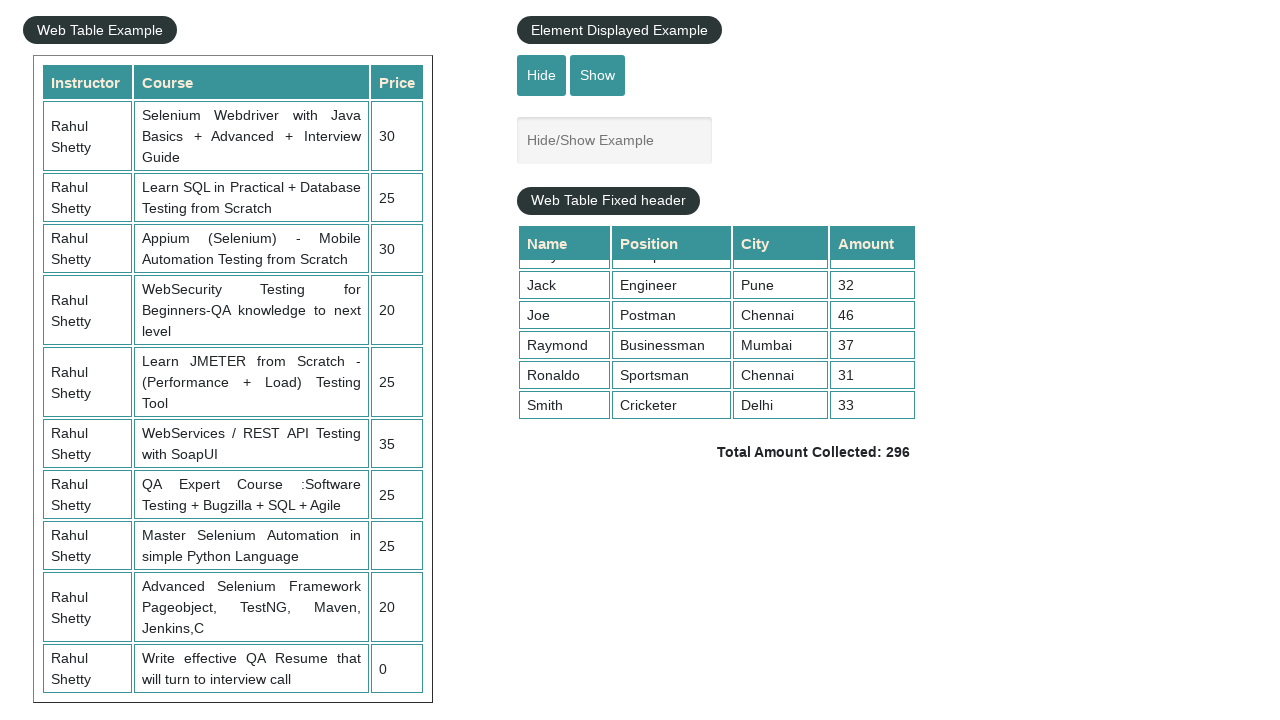

Parsed displayed total: 296
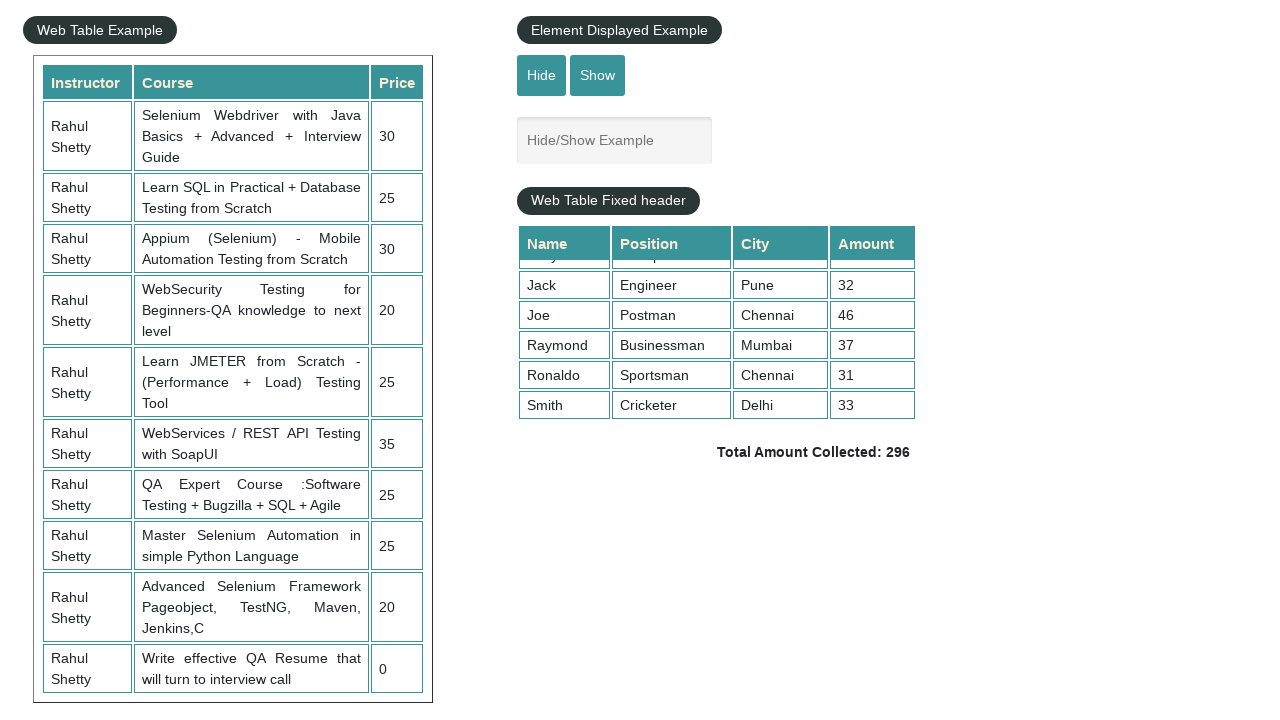

Verified calculated sum (296) matches displayed total (296)
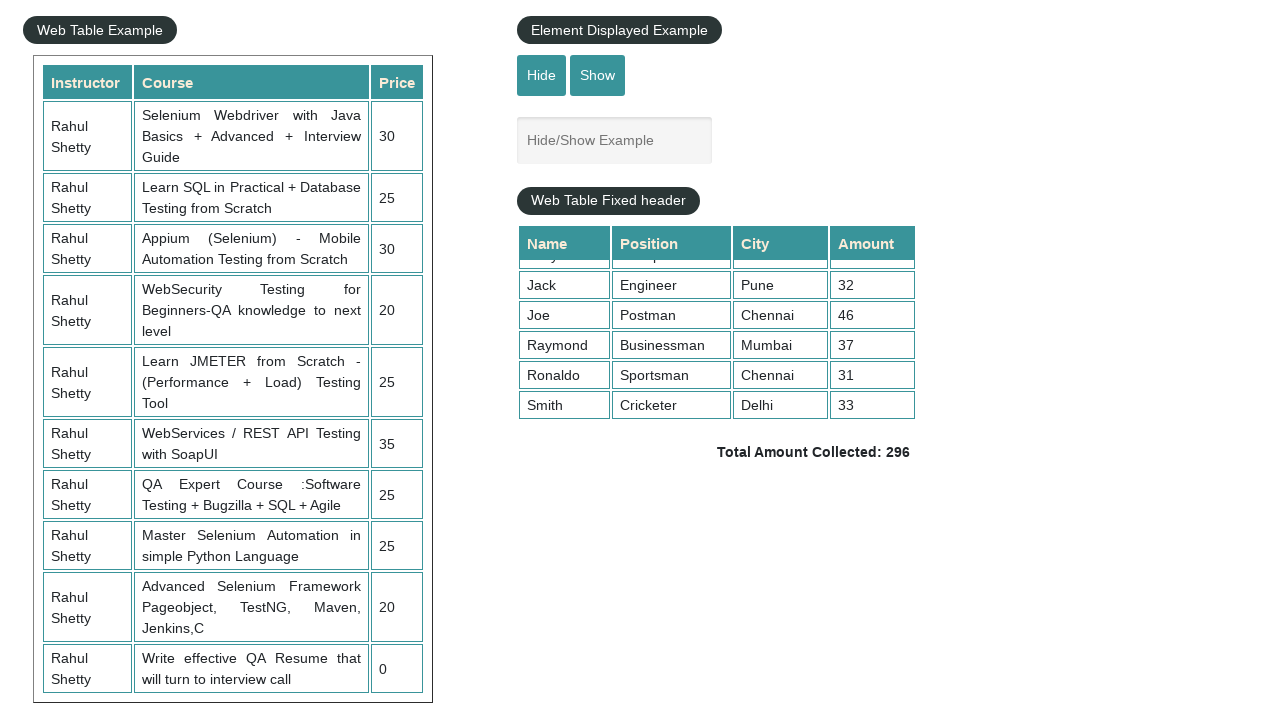

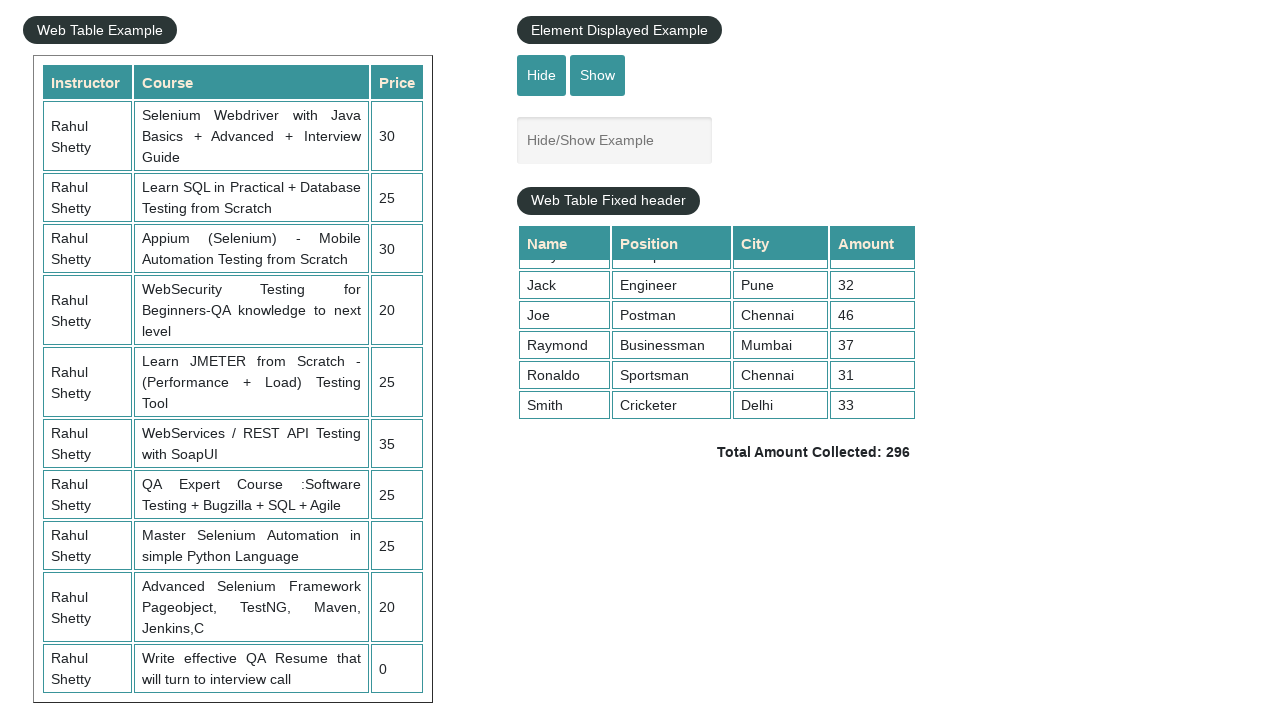